Tests window handling by opening a new window, switching between parent and child windows, and verifying titles

Starting URL: https://the-internet.herokuapp.com/windows

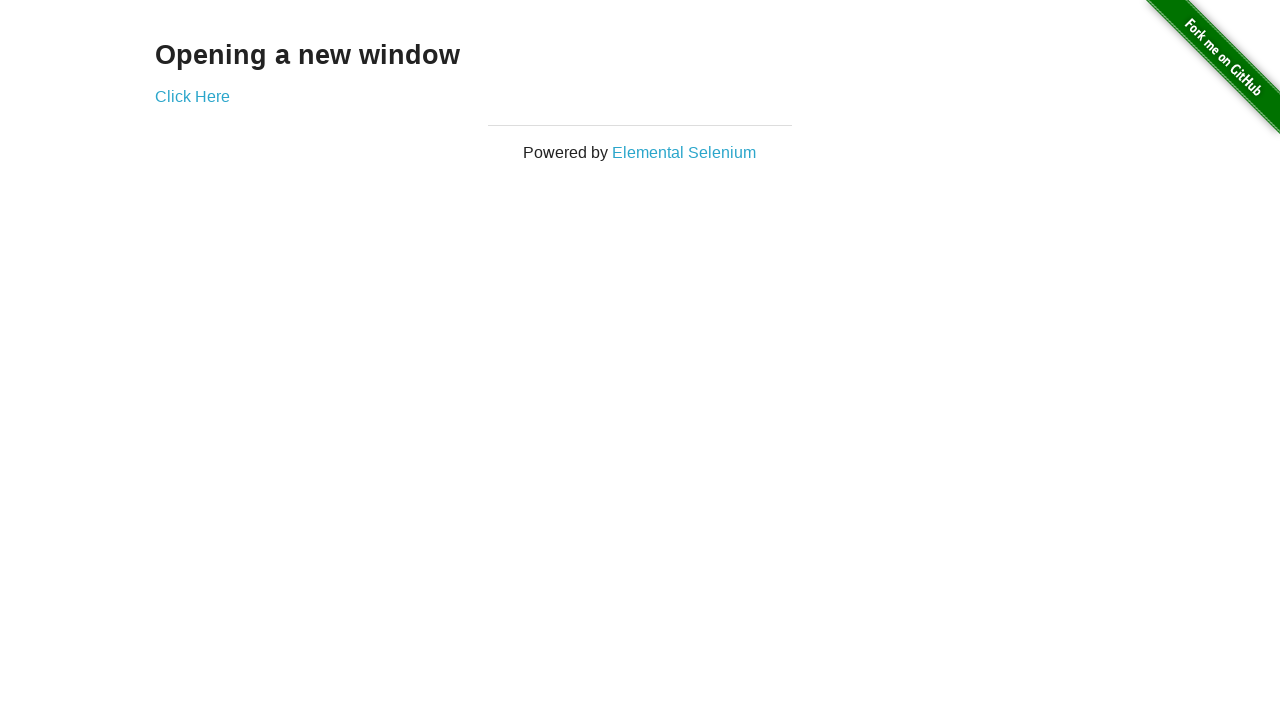

Clicked 'Click Here' link to open new window at (192, 96) on a:text('Click Here')
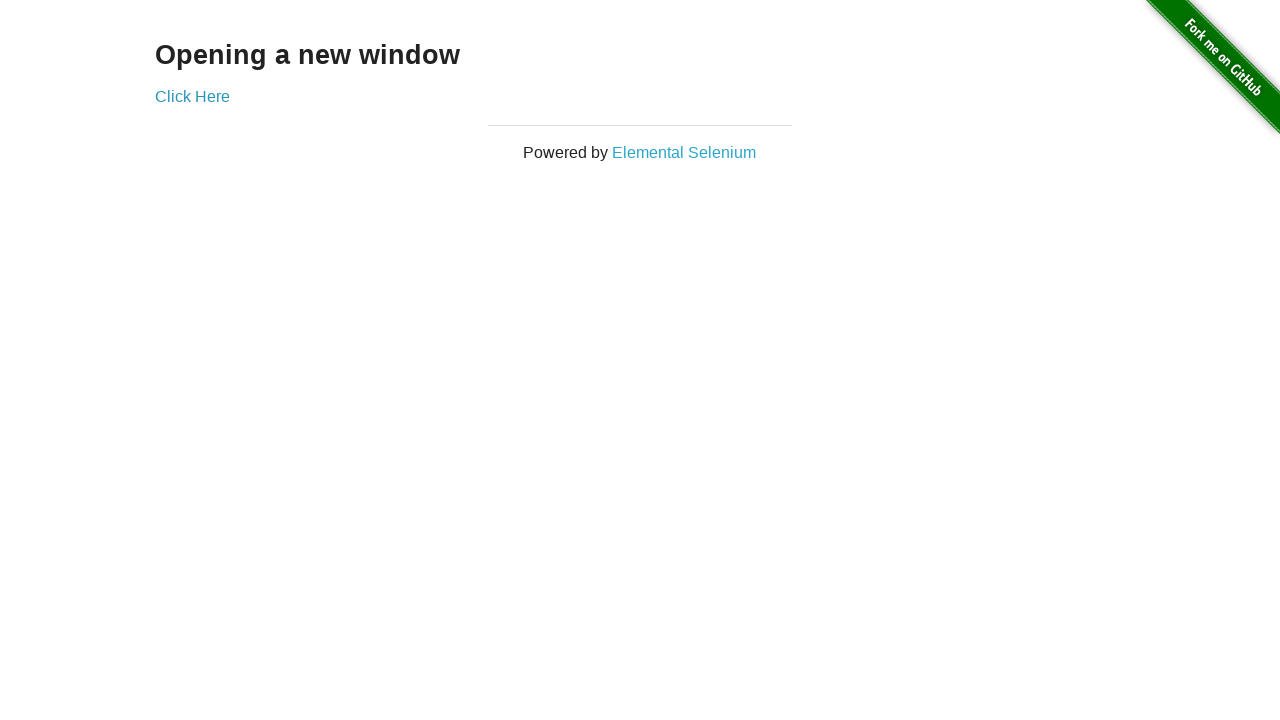

Retrieved child window title: New Window
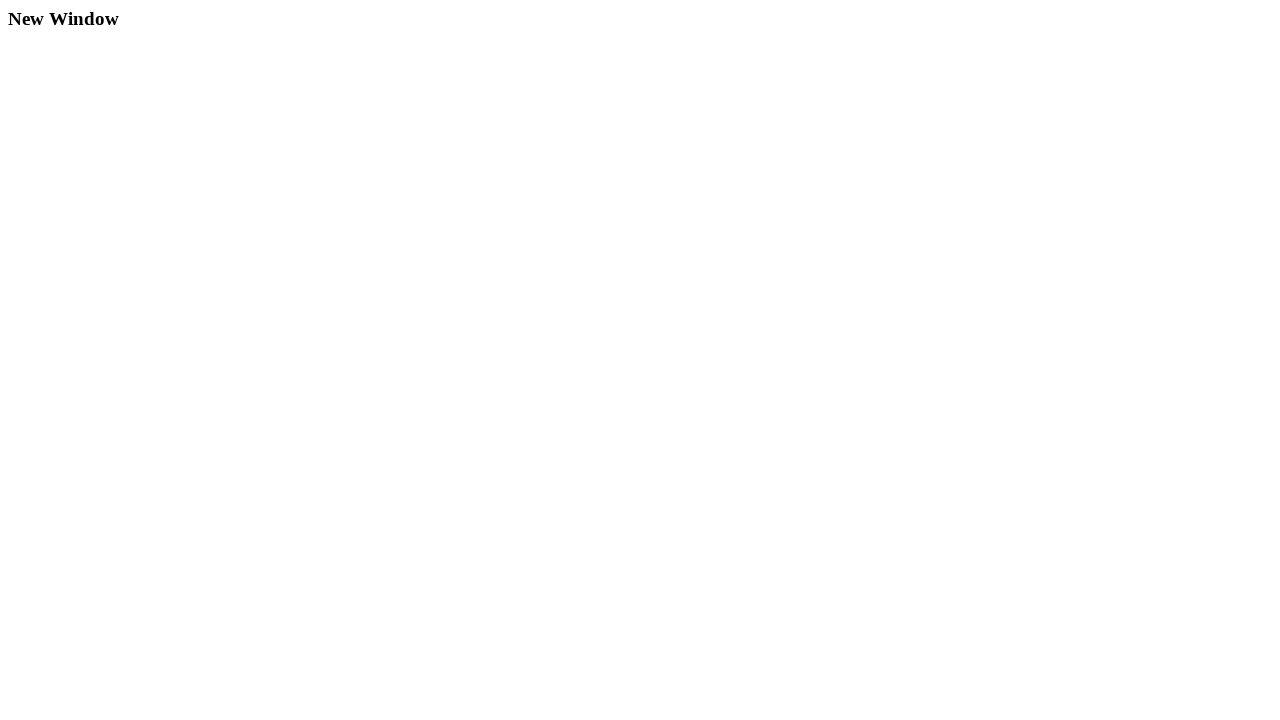

Retrieved parent window title: The Internet
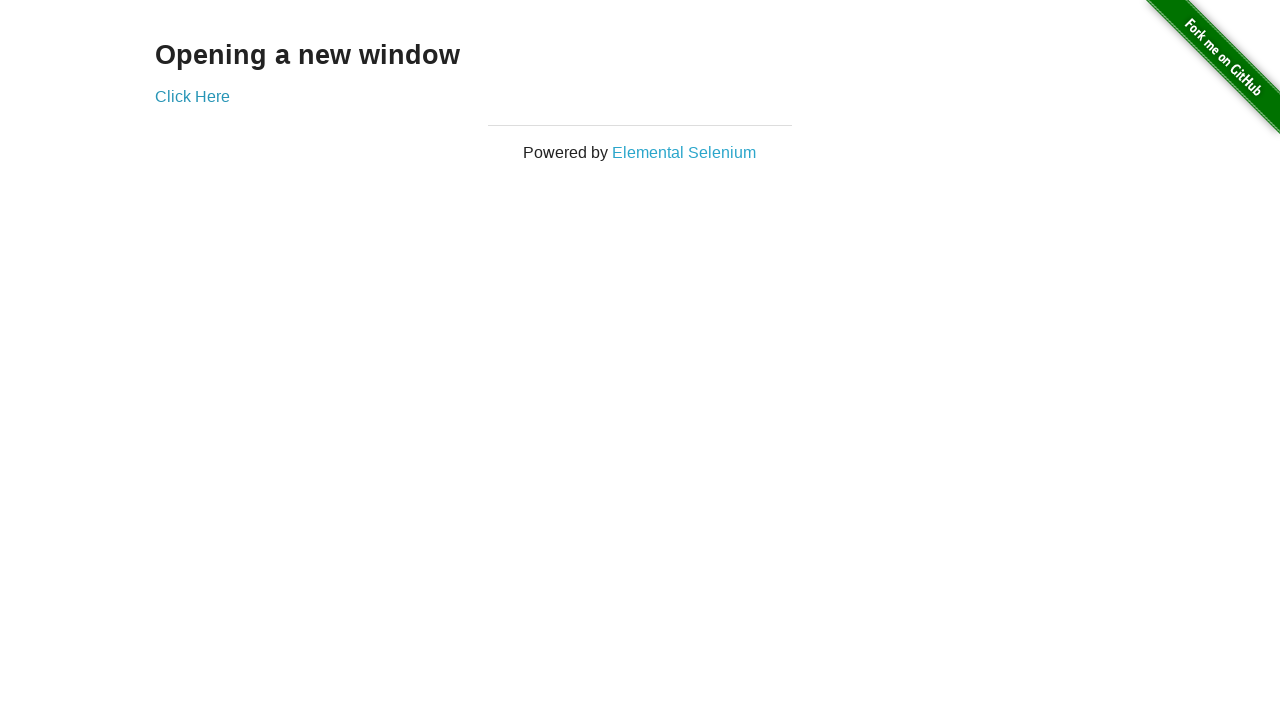

Retrieved heading text from parent window: Opening a new window
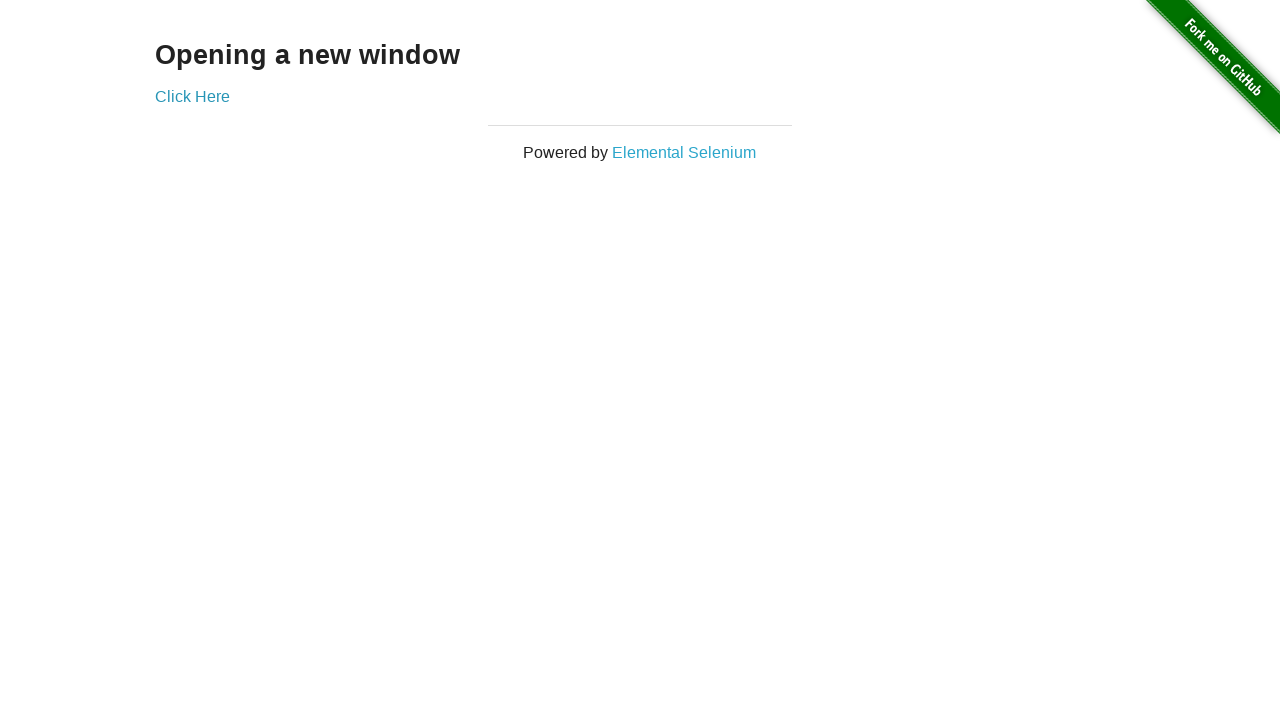

Closed child window
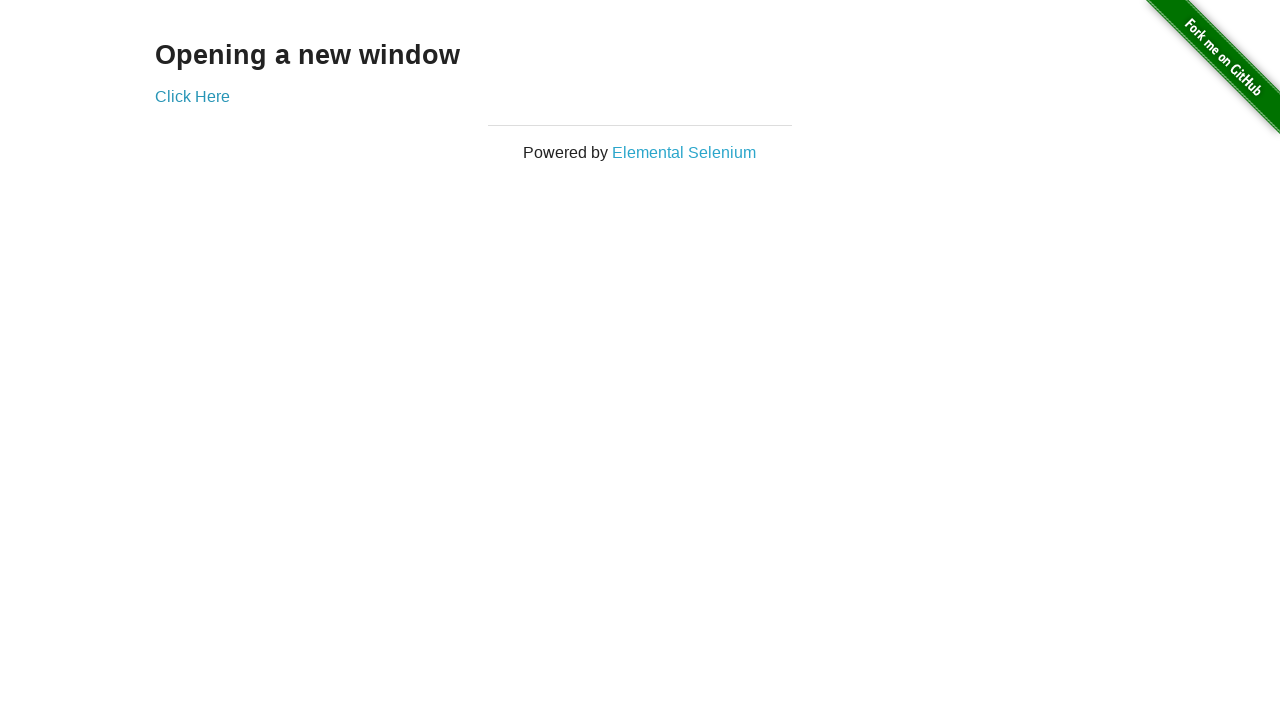

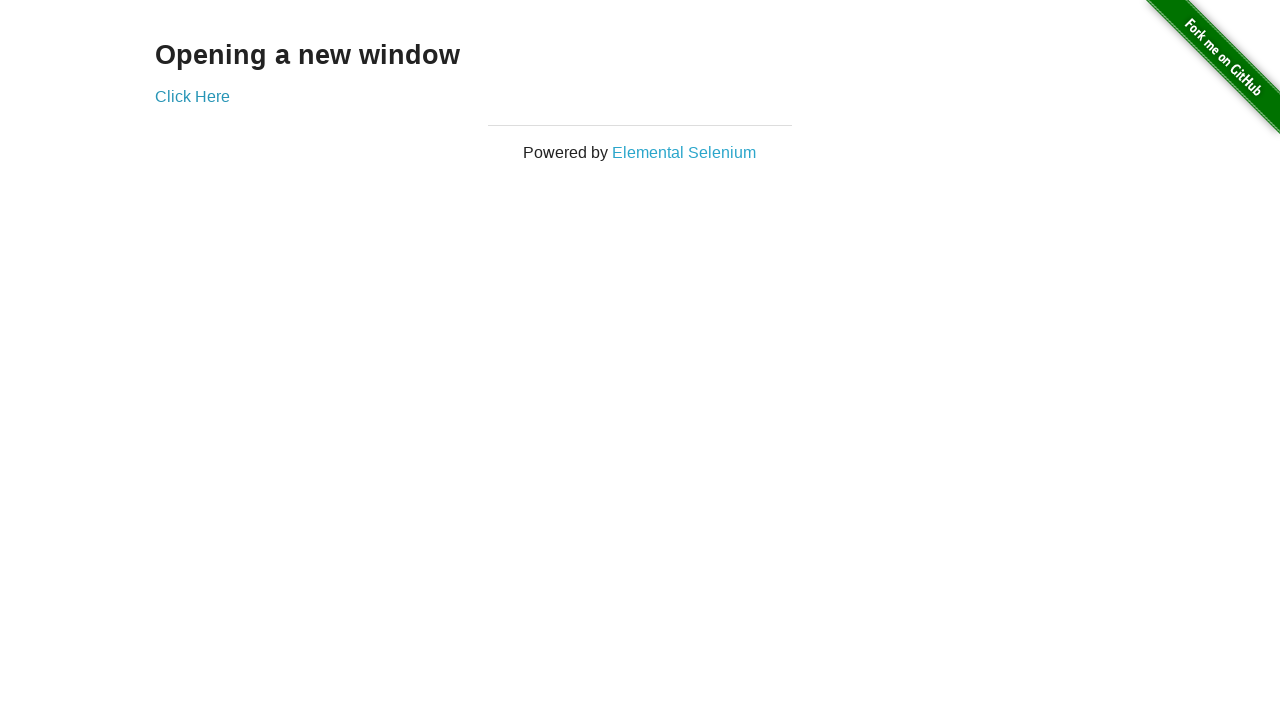